Tests that clicking Clear completed removes completed items from the list

Starting URL: https://demo.playwright.dev/todomvc

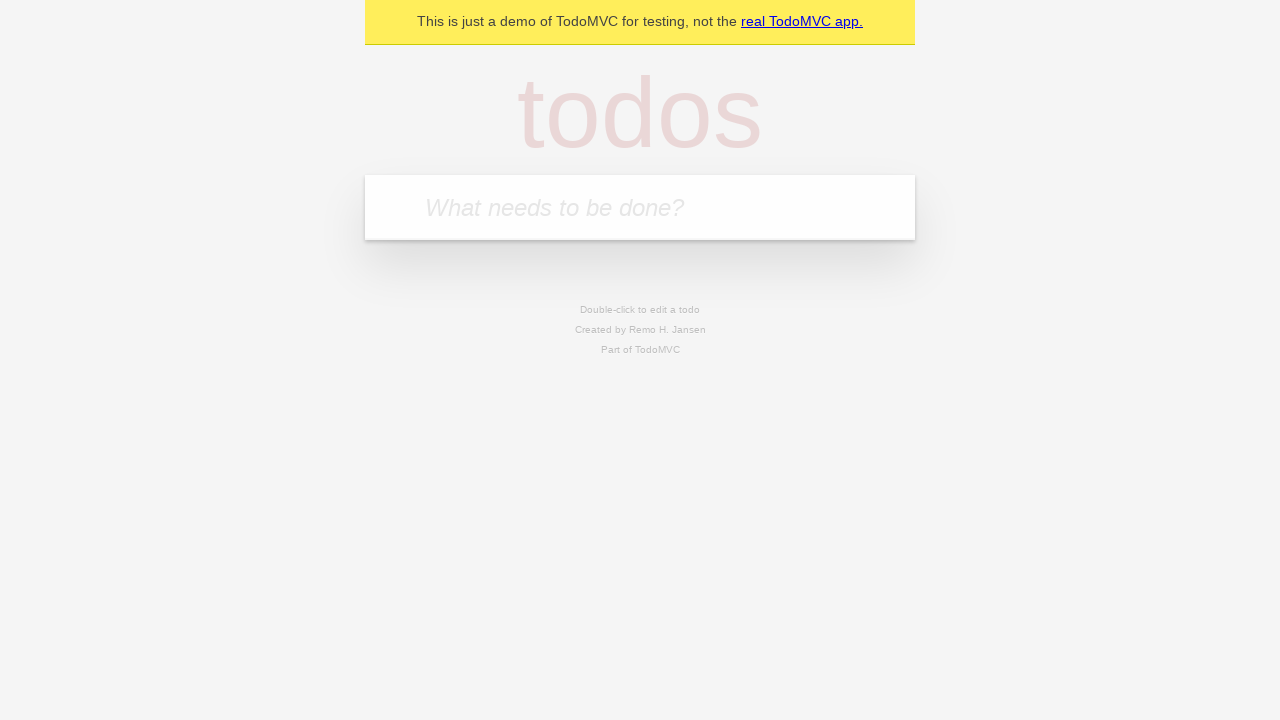

Filled todo input with 'buy some cheese' on internal:attr=[placeholder="What needs to be done?"i]
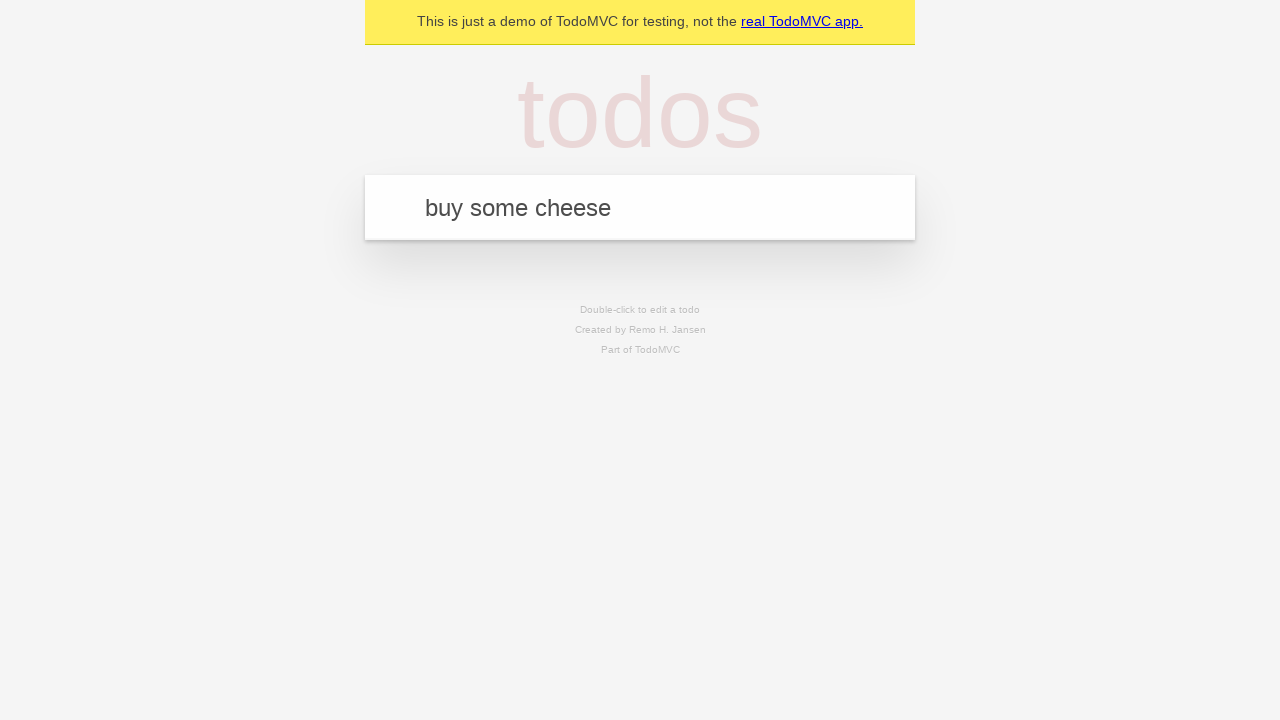

Pressed Enter to add first todo on internal:attr=[placeholder="What needs to be done?"i]
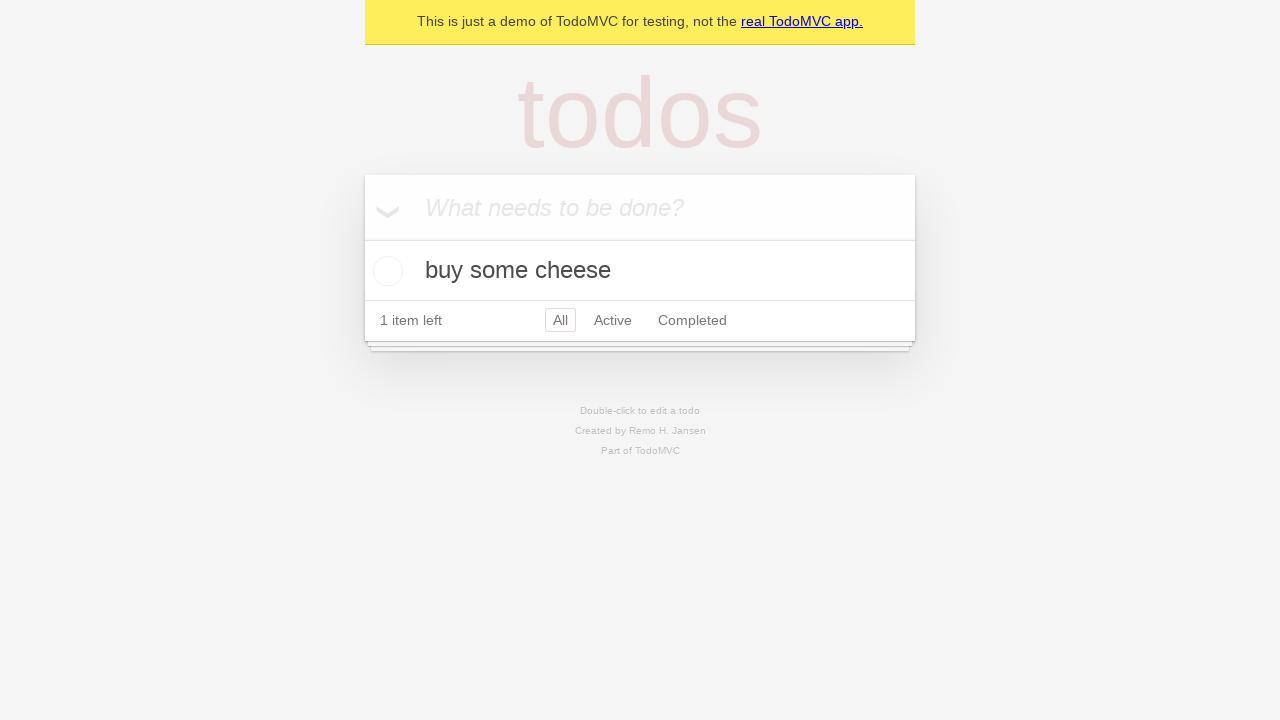

Filled todo input with 'feed the cat' on internal:attr=[placeholder="What needs to be done?"i]
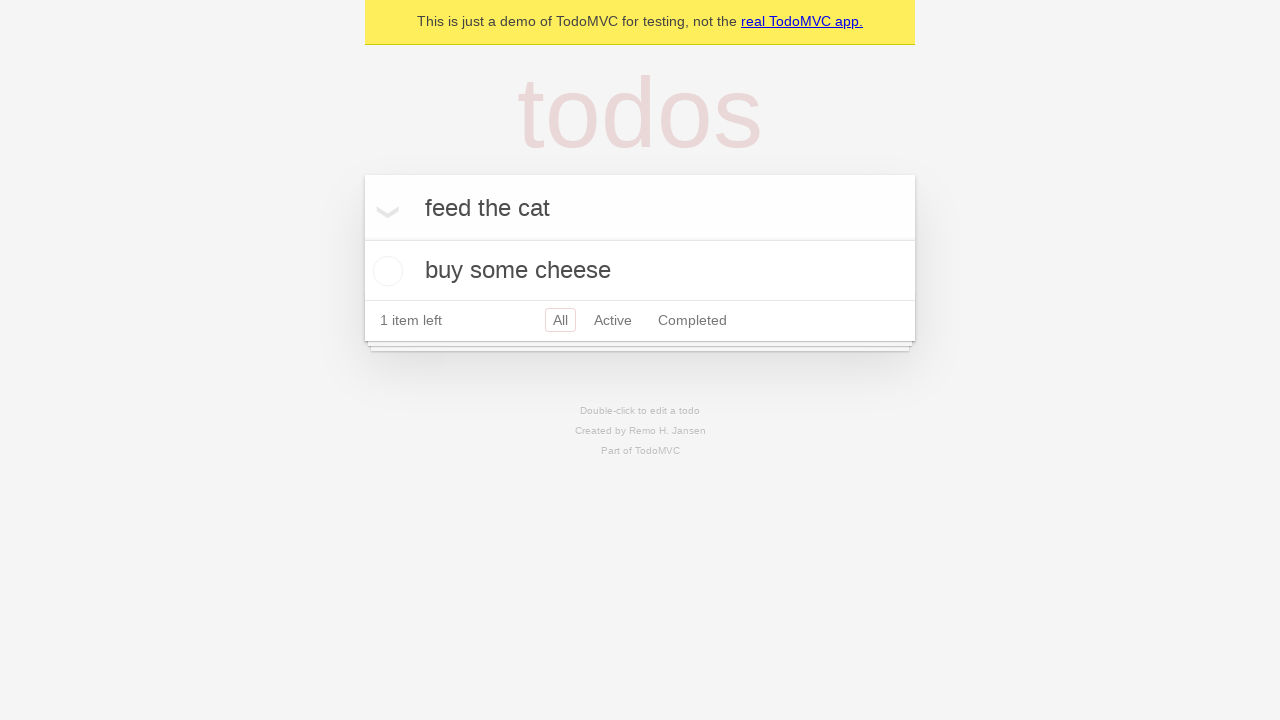

Pressed Enter to add second todo on internal:attr=[placeholder="What needs to be done?"i]
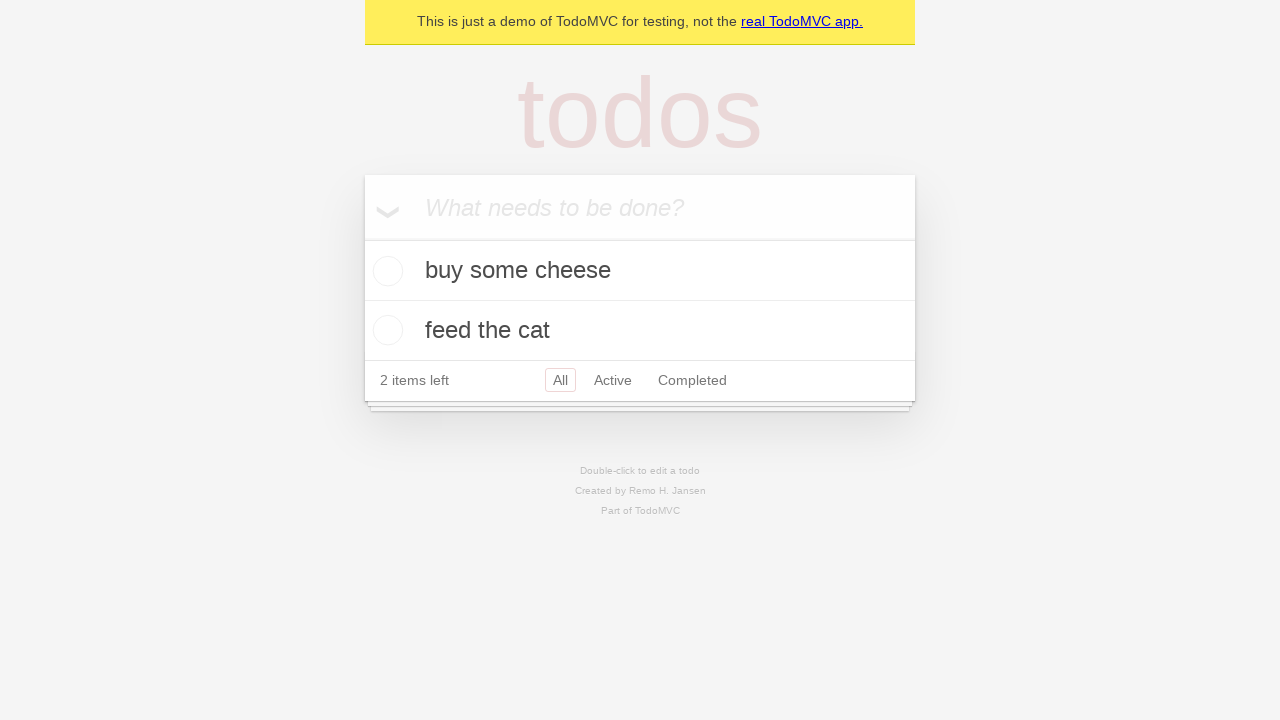

Filled todo input with 'book a doctors appointment' on internal:attr=[placeholder="What needs to be done?"i]
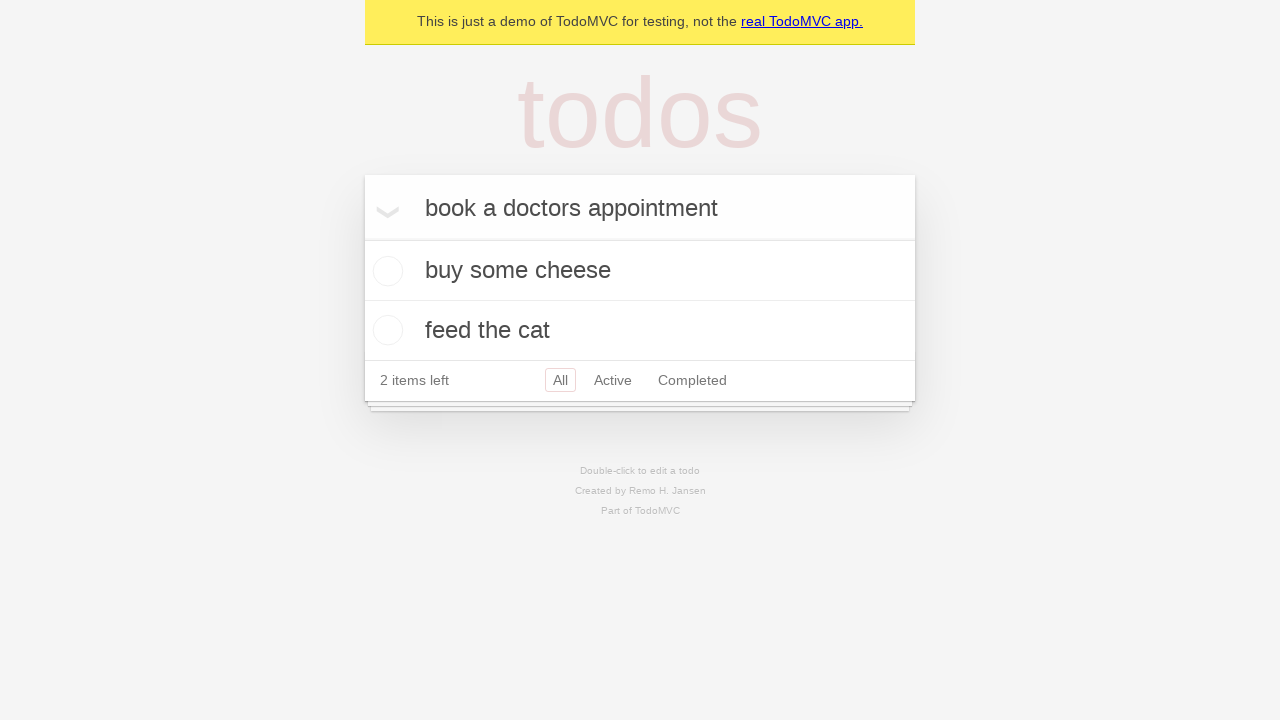

Pressed Enter to add third todo on internal:attr=[placeholder="What needs to be done?"i]
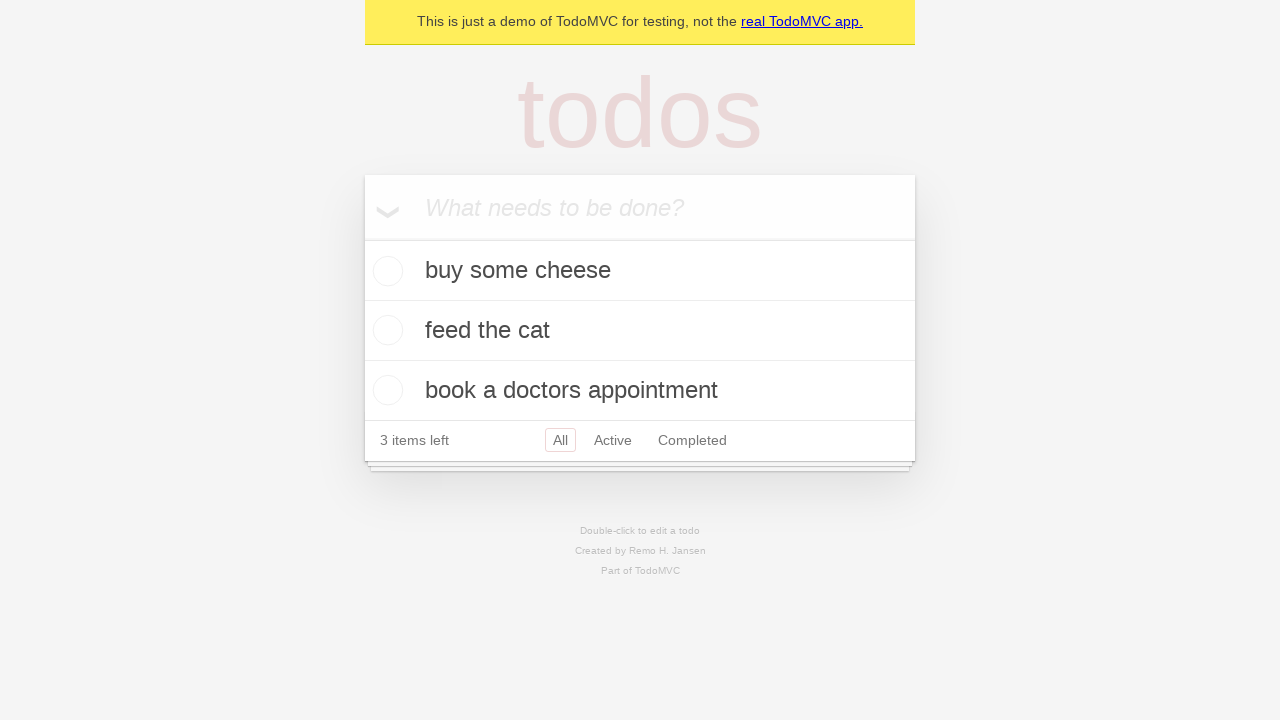

Waited for all three todos to appear in the list
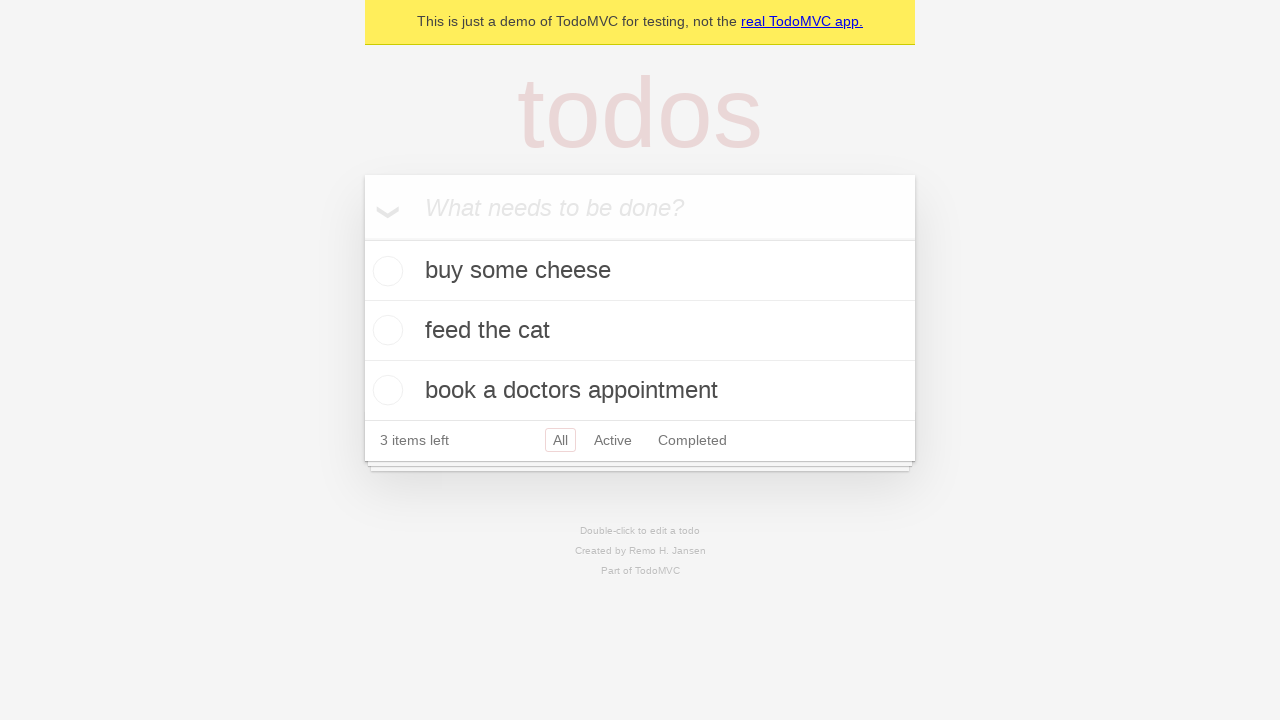

Checked the checkbox for the second todo item at (385, 330) on [data-testid='todo-item'] >> nth=1 >> internal:role=checkbox
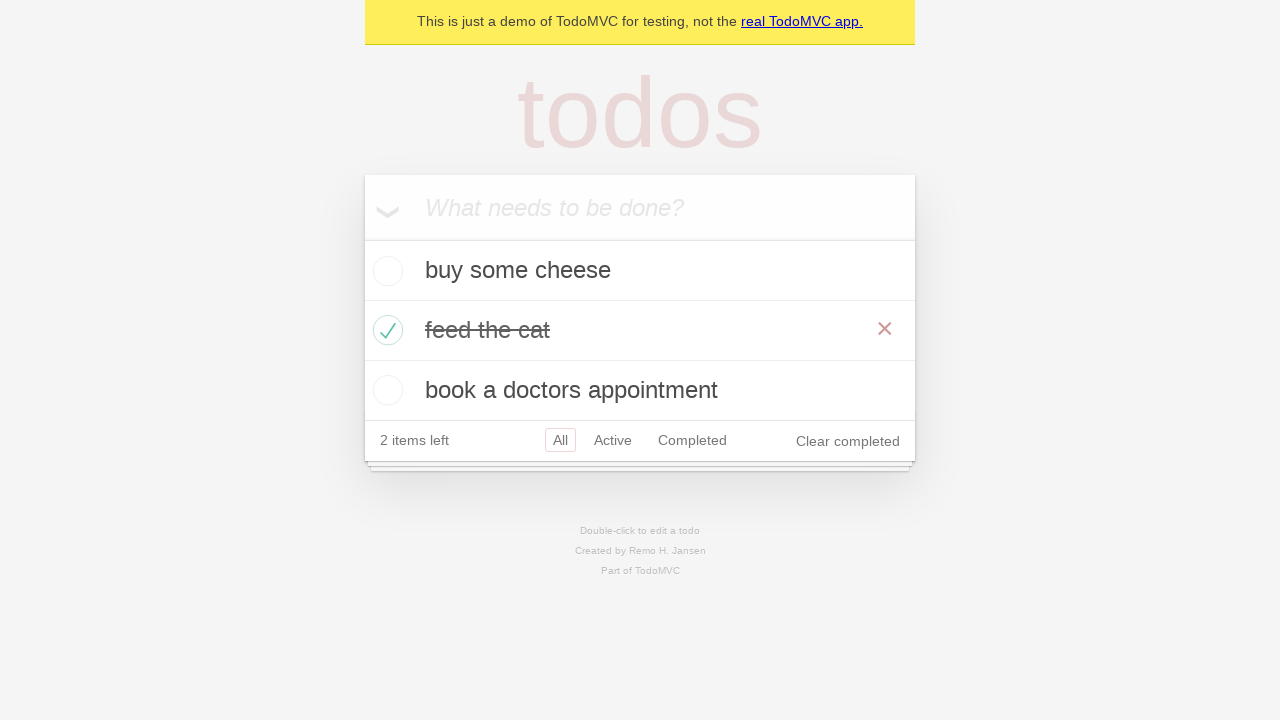

Clicked 'Clear completed' button to remove completed items at (848, 441) on internal:role=button[name="Clear completed"i]
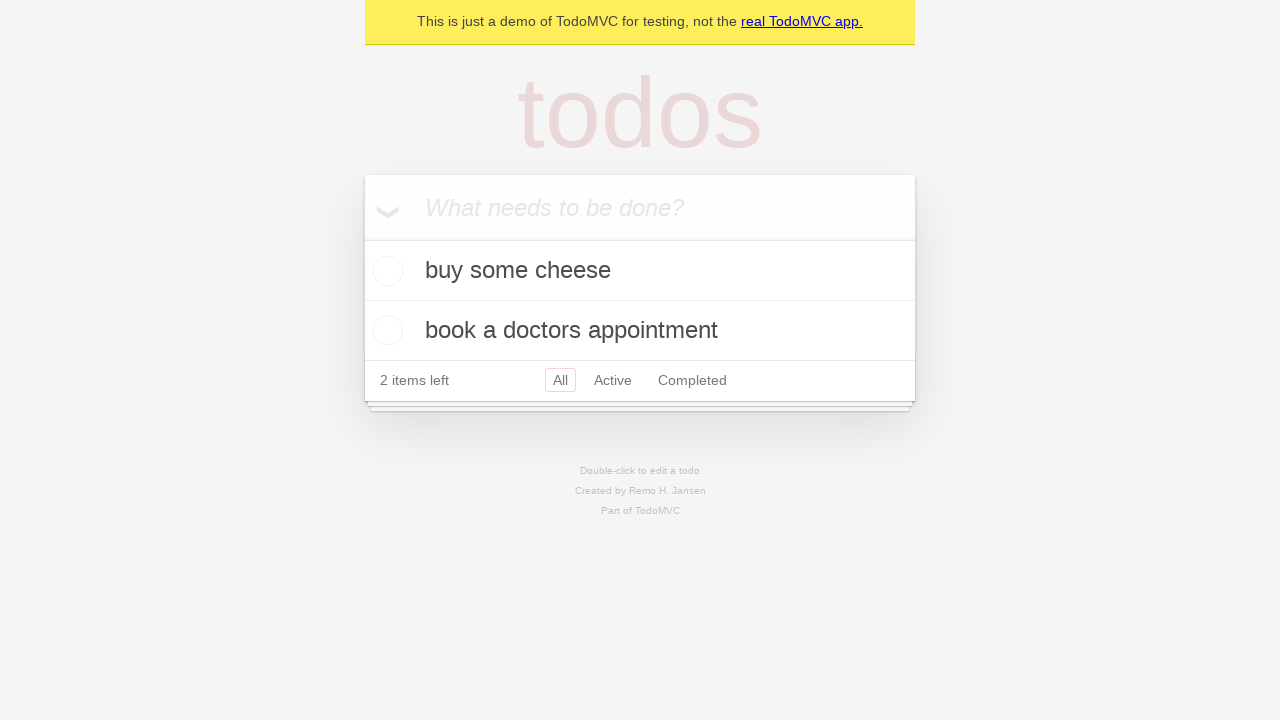

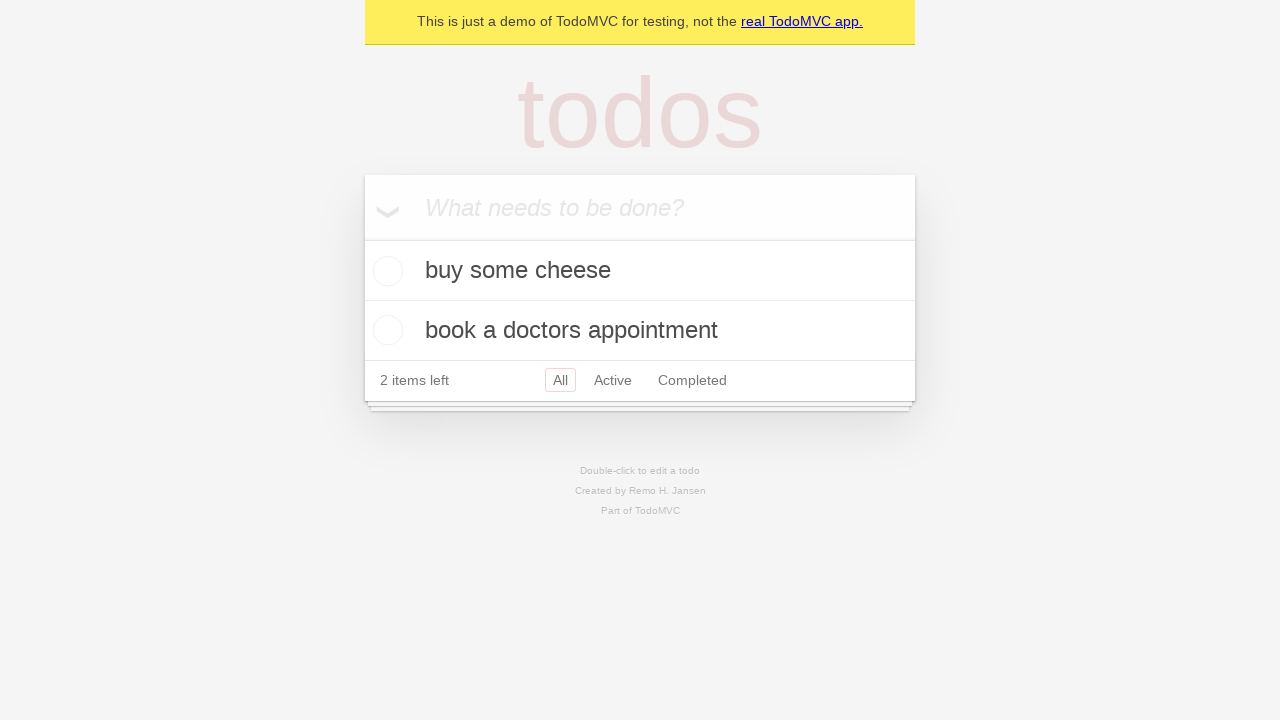